Tests form submission by extracting a value from an element's attribute, performing a mathematical calculation on it, filling in the answer field, checking required checkboxes, and submitting the form.

Starting URL: http://suninjuly.github.io/get_attribute.html

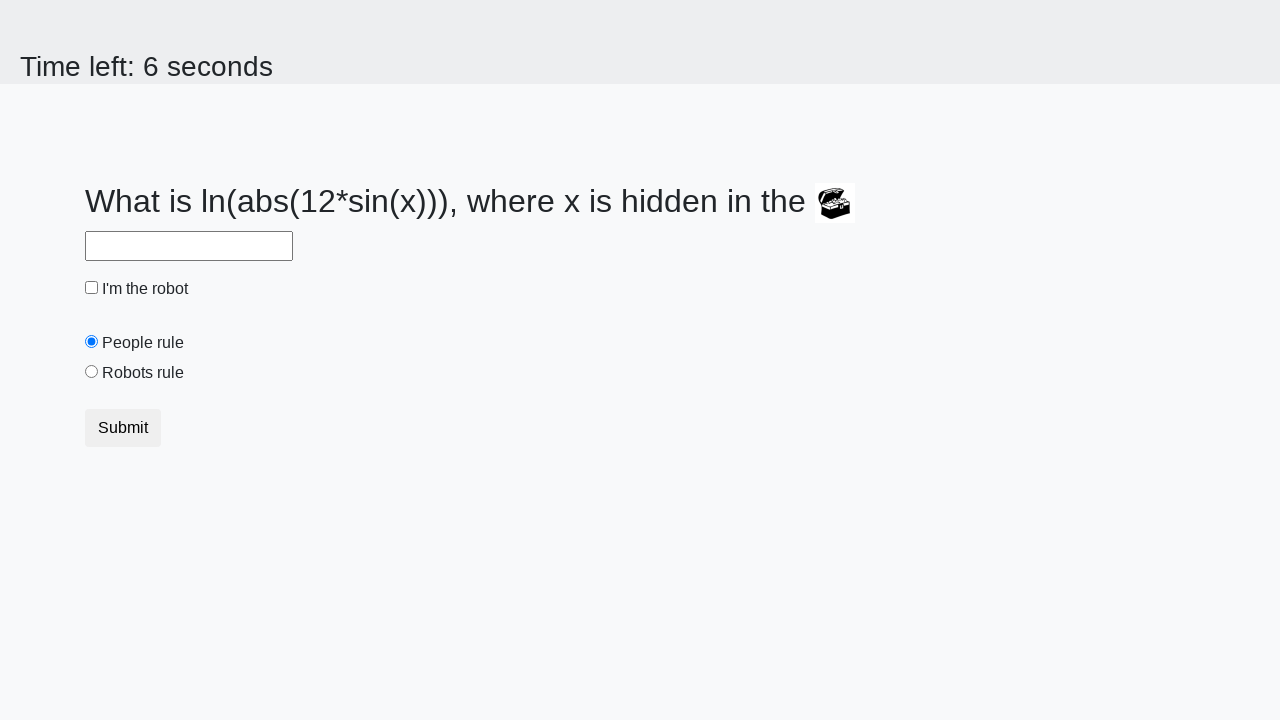

Located treasure element with ID 'treasure'
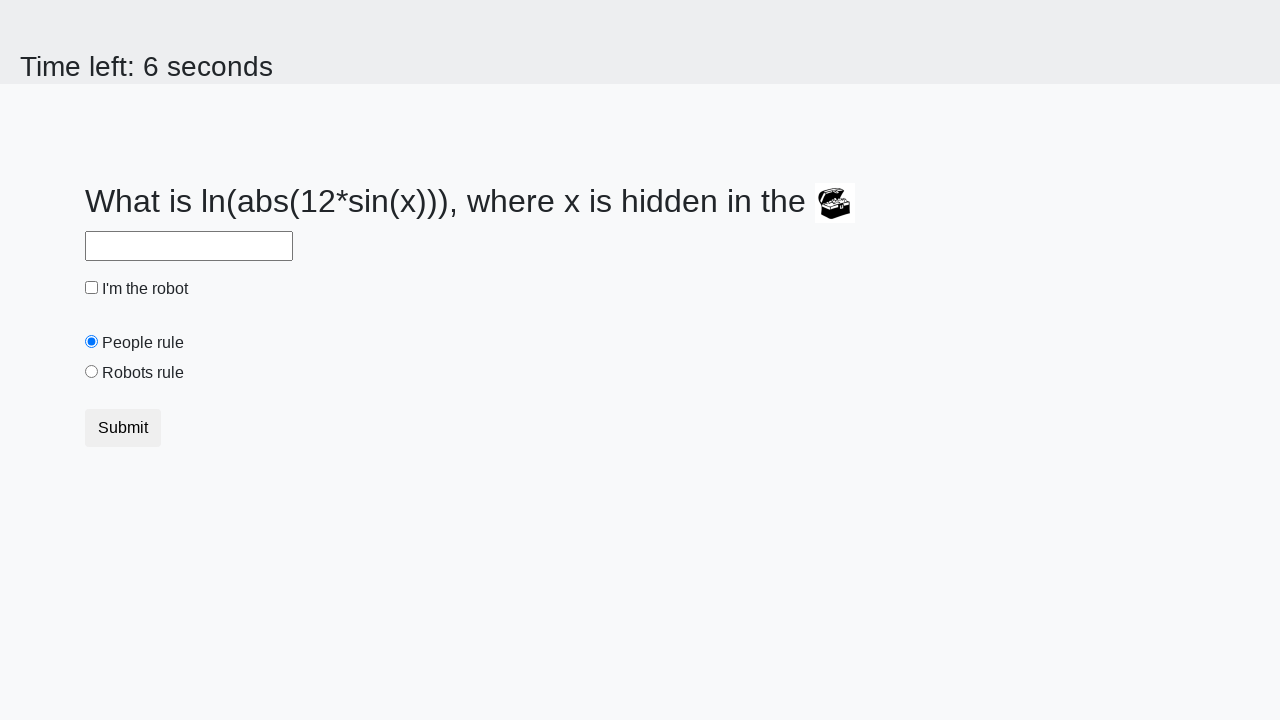

Extracted 'valuex' attribute from treasure element: 197
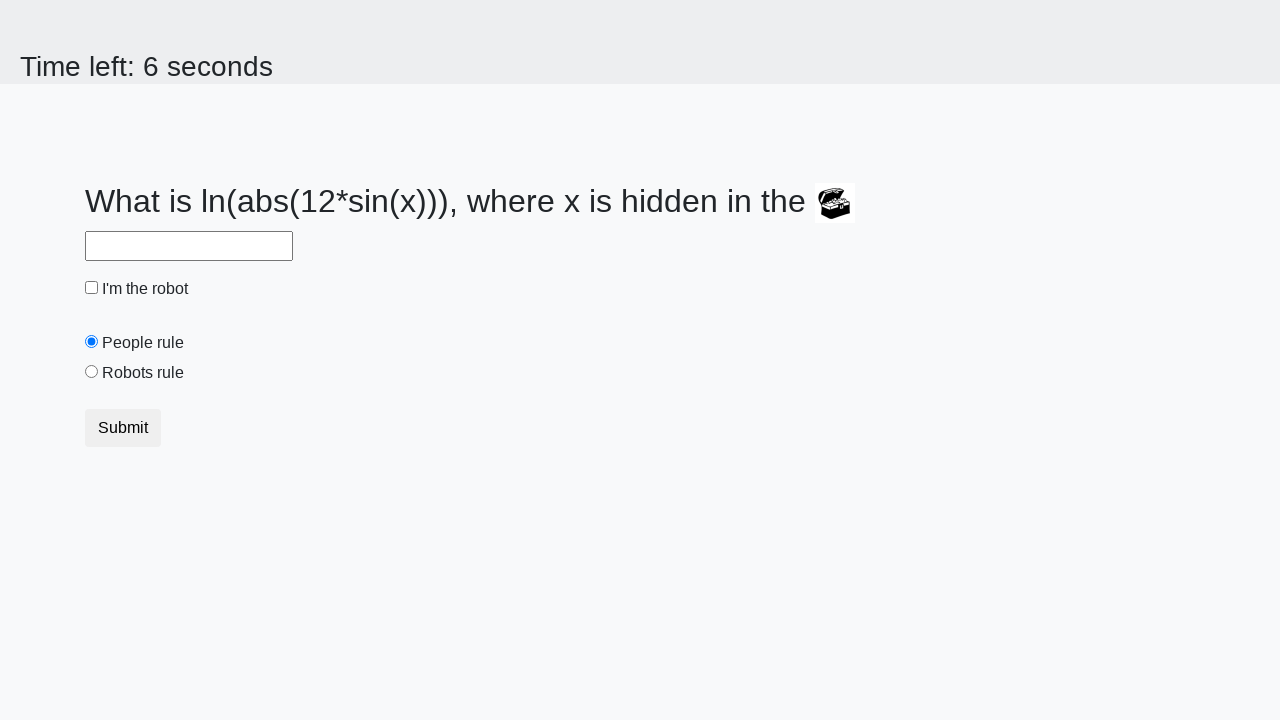

Calculated answer using mathematical formula: 2.256506610967826
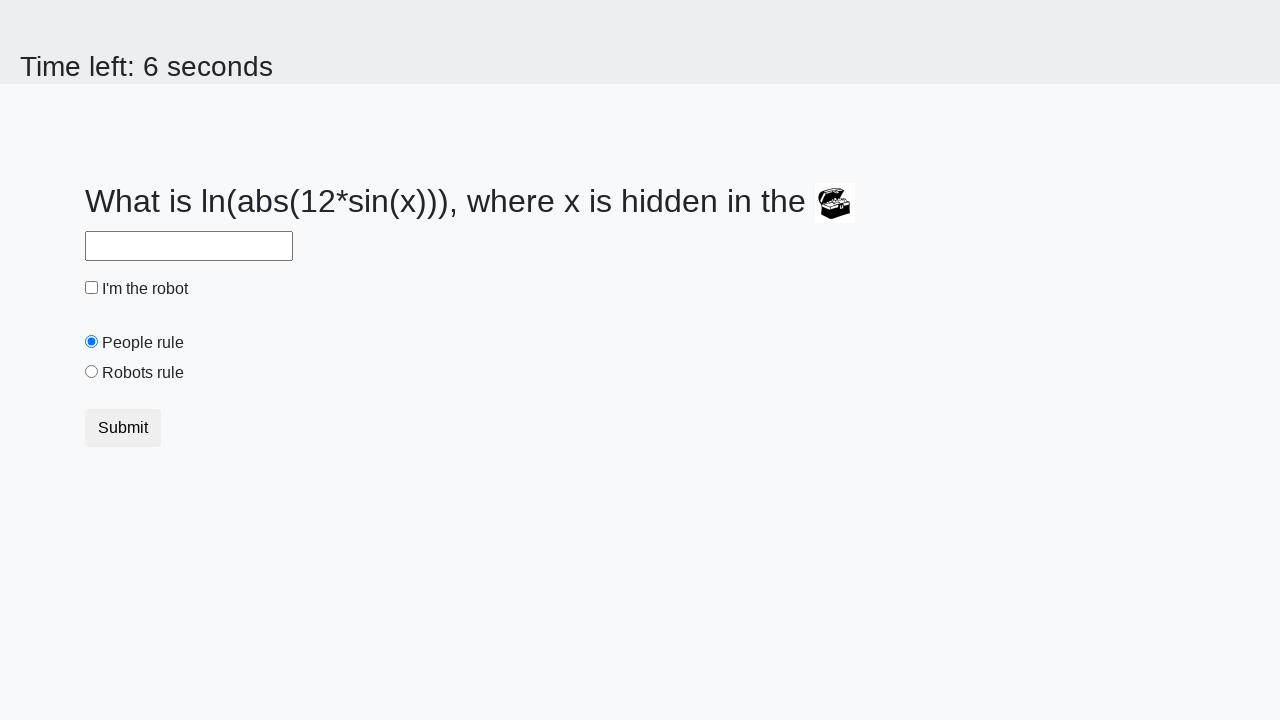

Filled answer field with calculated value: 2.256506610967826 on #answer
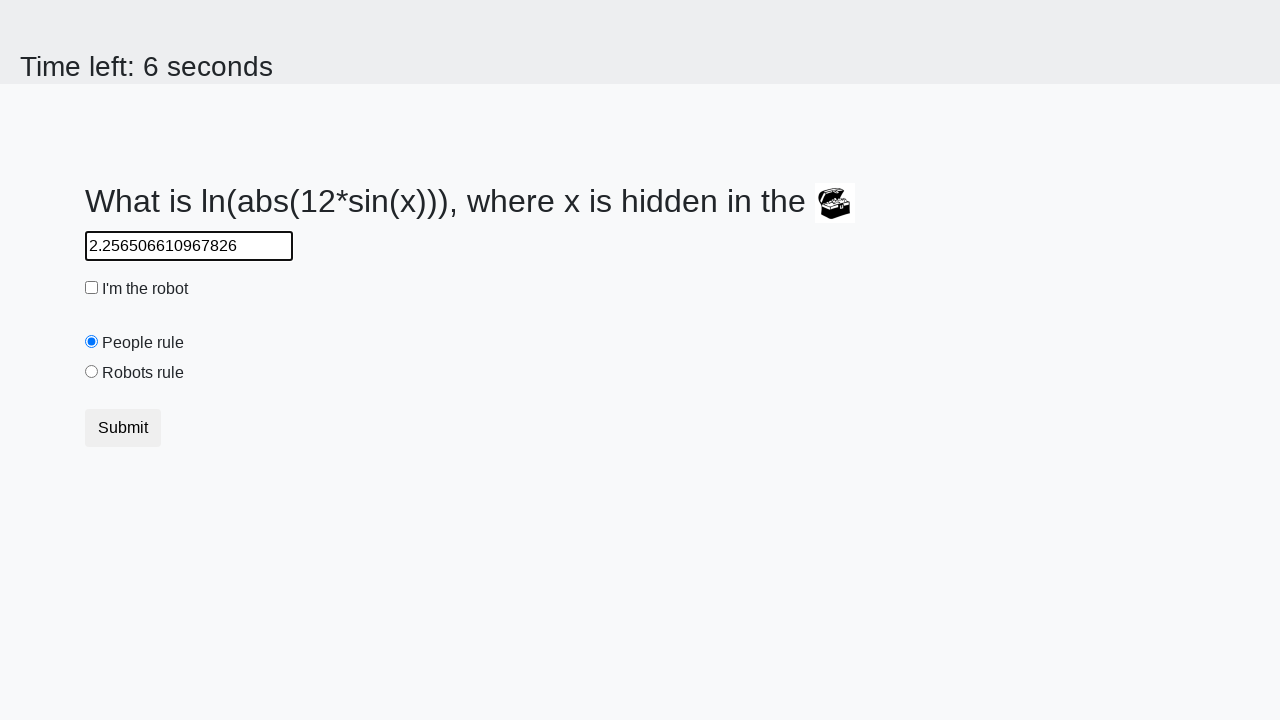

Checked the robot checkbox at (92, 288) on #robotCheckbox
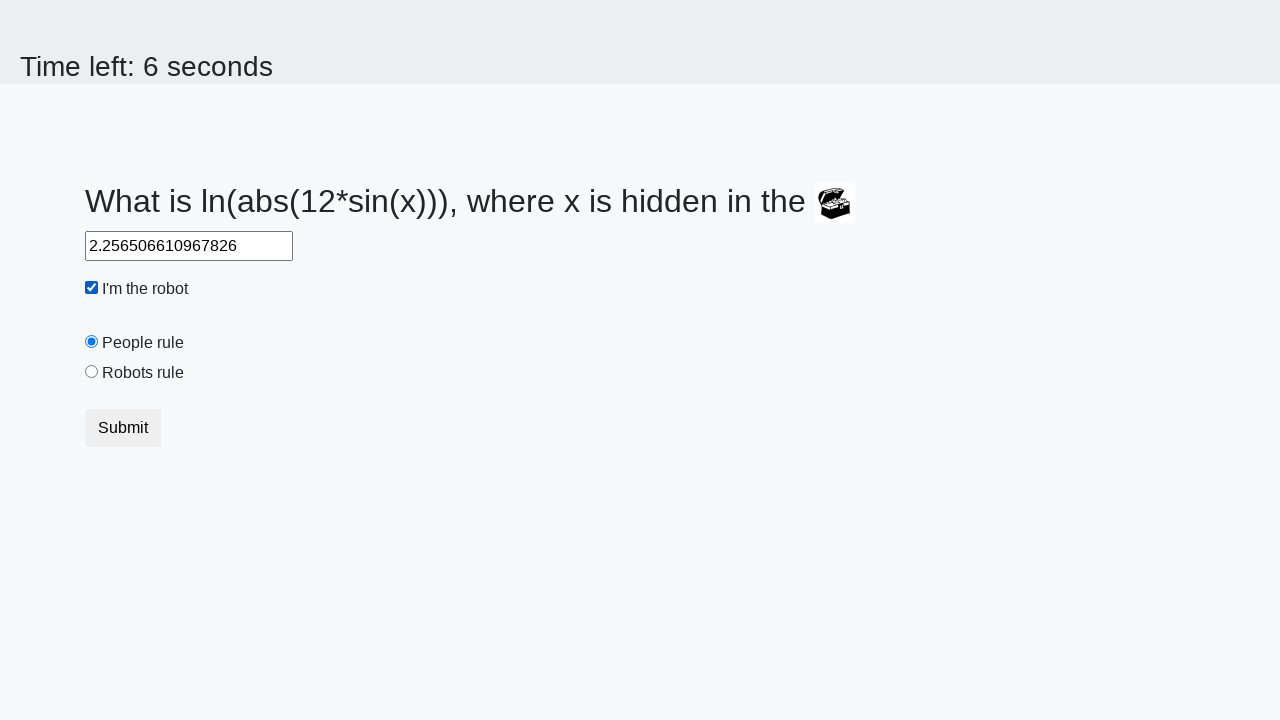

Checked the robots rule checkbox at (92, 372) on #robotsRule
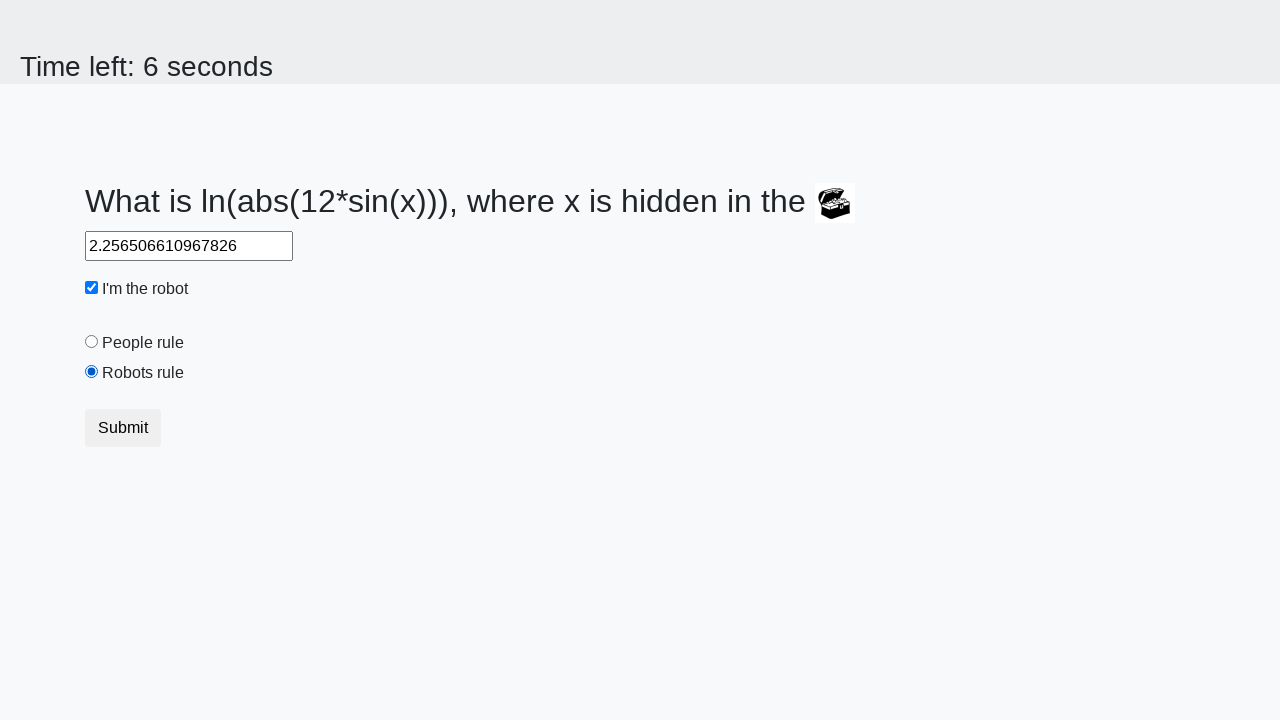

Clicked form submit button at (123, 428) on body > div.container > form > div > div > button
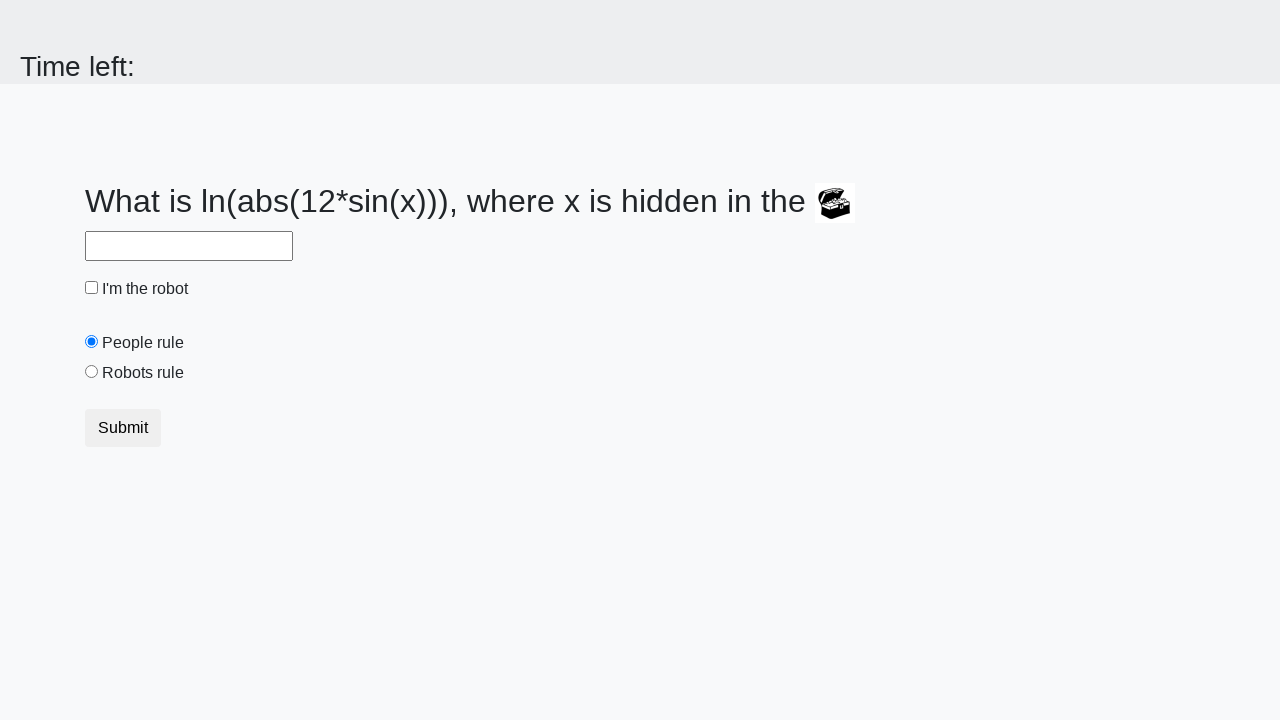

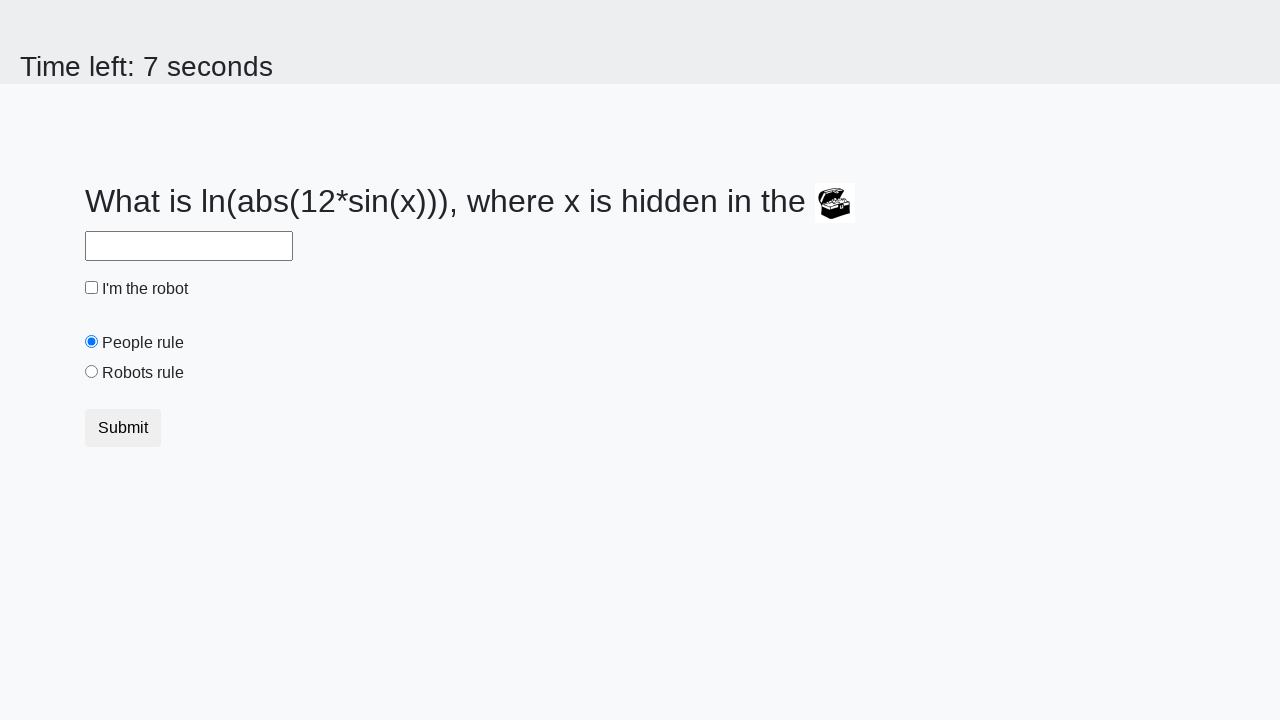